Tests drag and drop functionality by dragging a draggable element and dropping it onto a droppable target area.

Starting URL: https://demoqa.com/droppable/

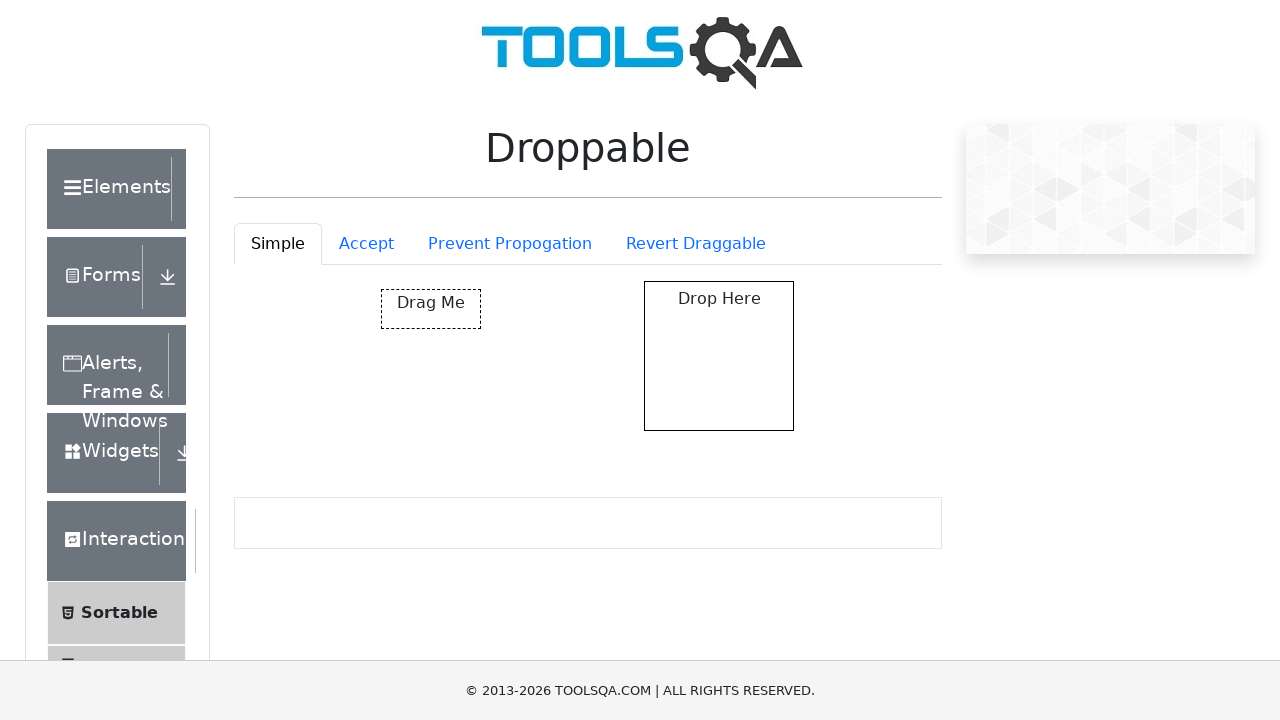

Waited for draggable element to be visible
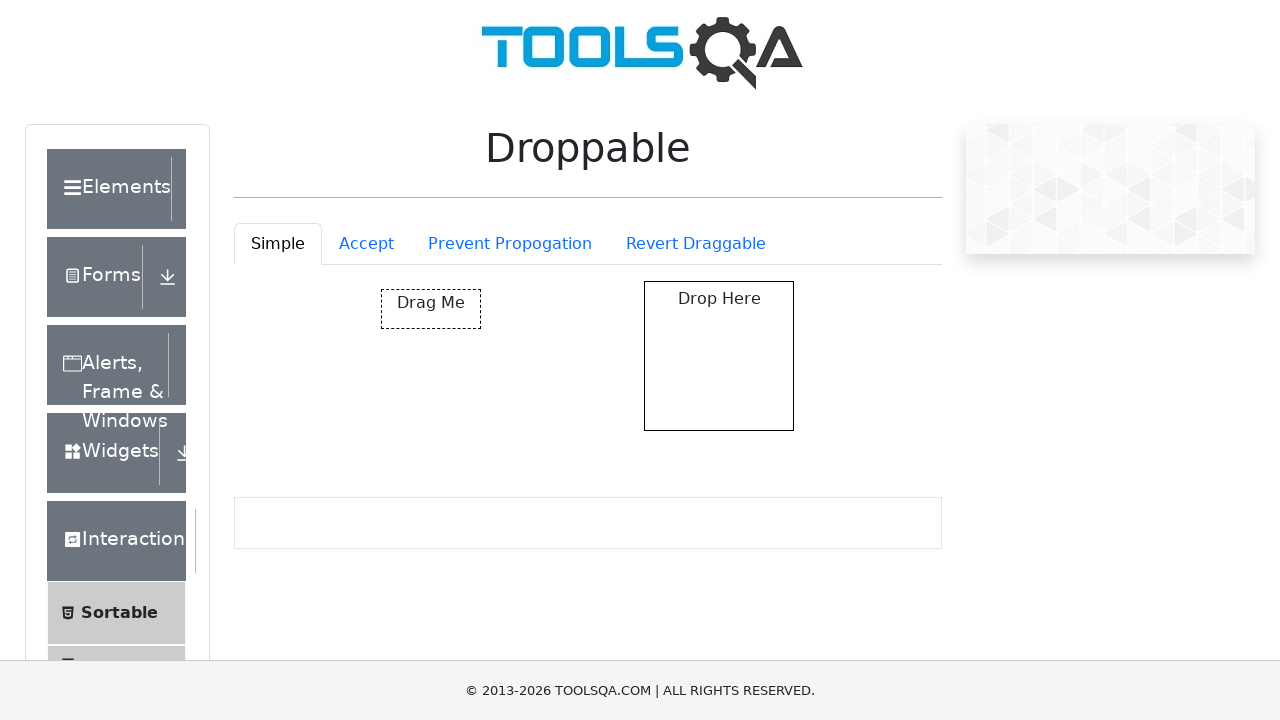

Waited for droppable target area to be visible
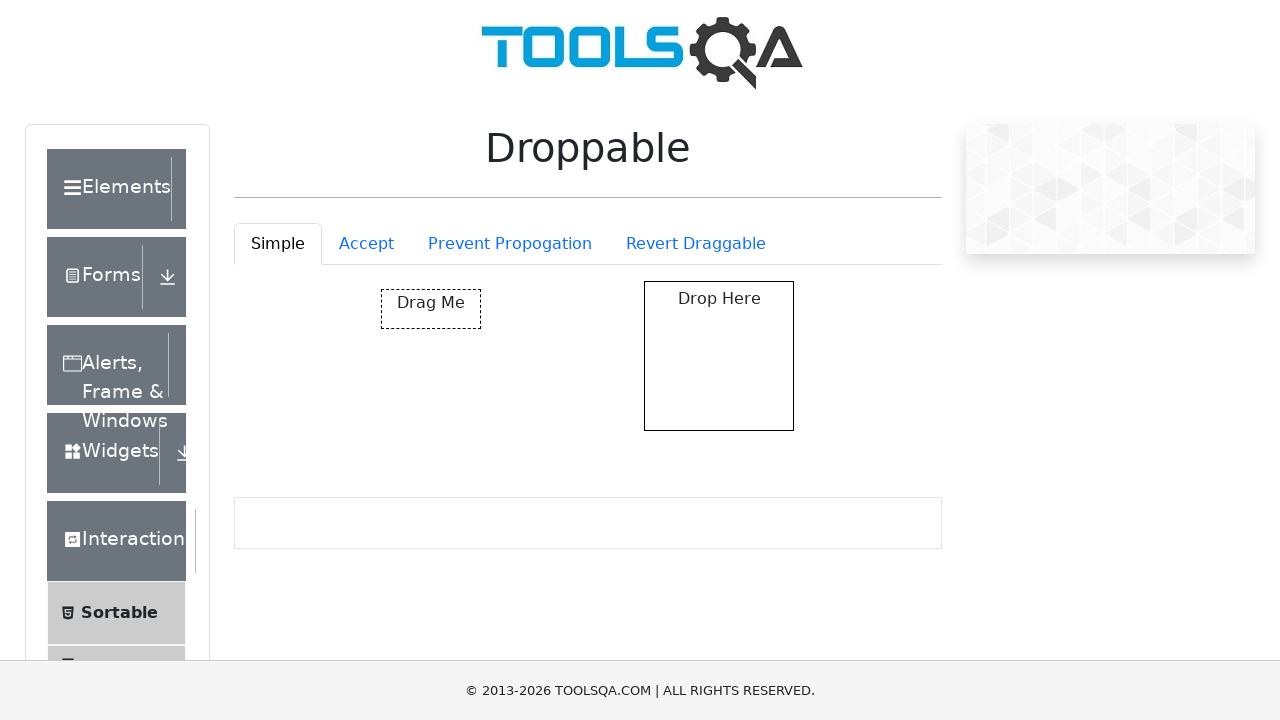

Located draggable element
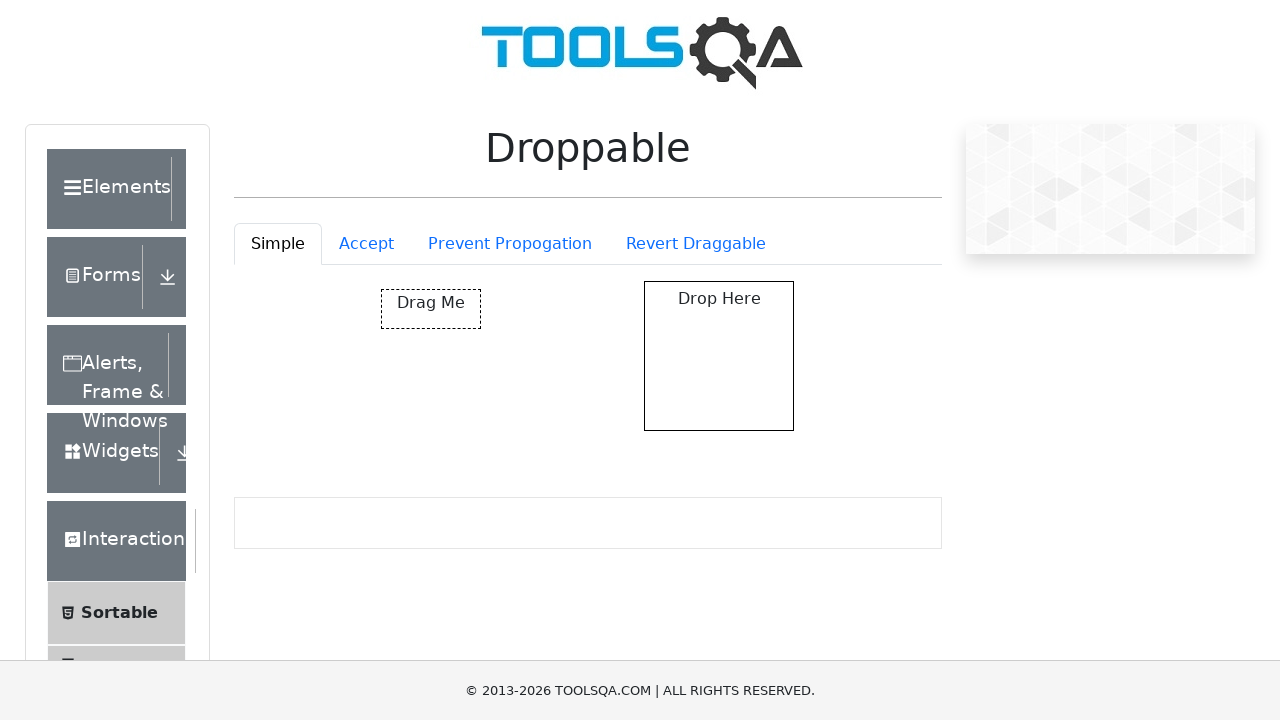

Located droppable target area
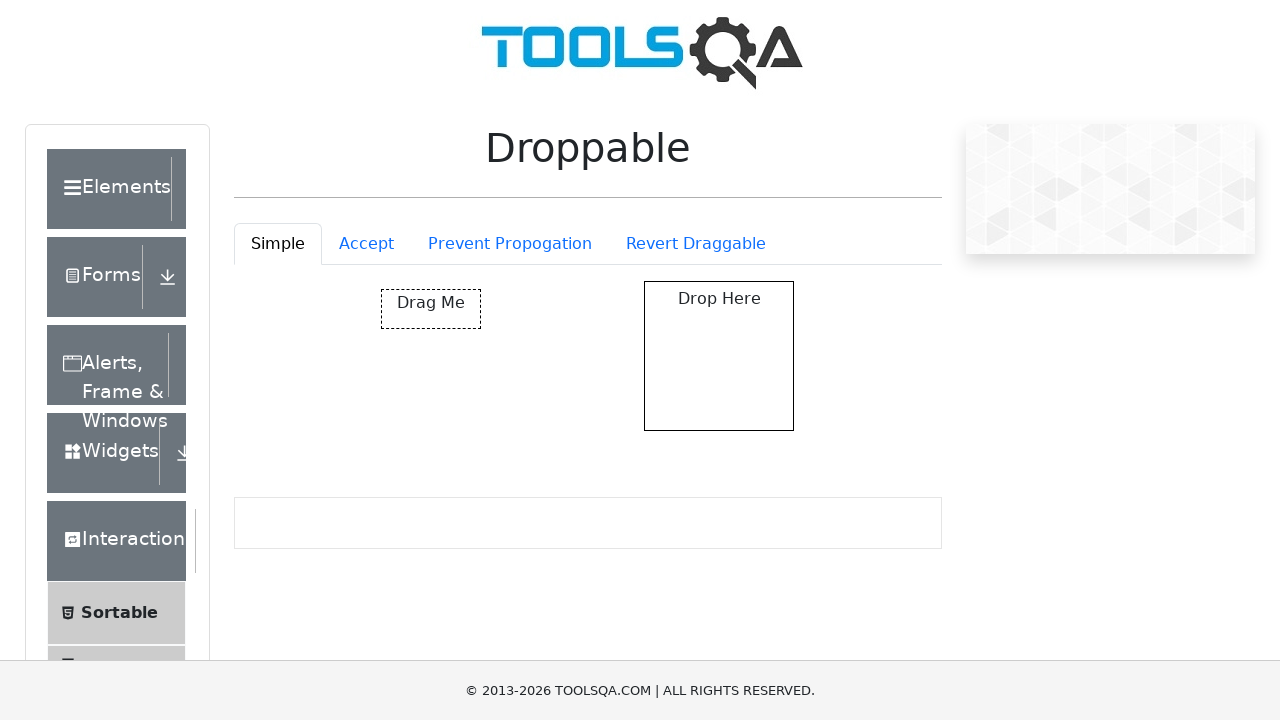

Dragged draggable element and dropped it onto droppable target area at (719, 356)
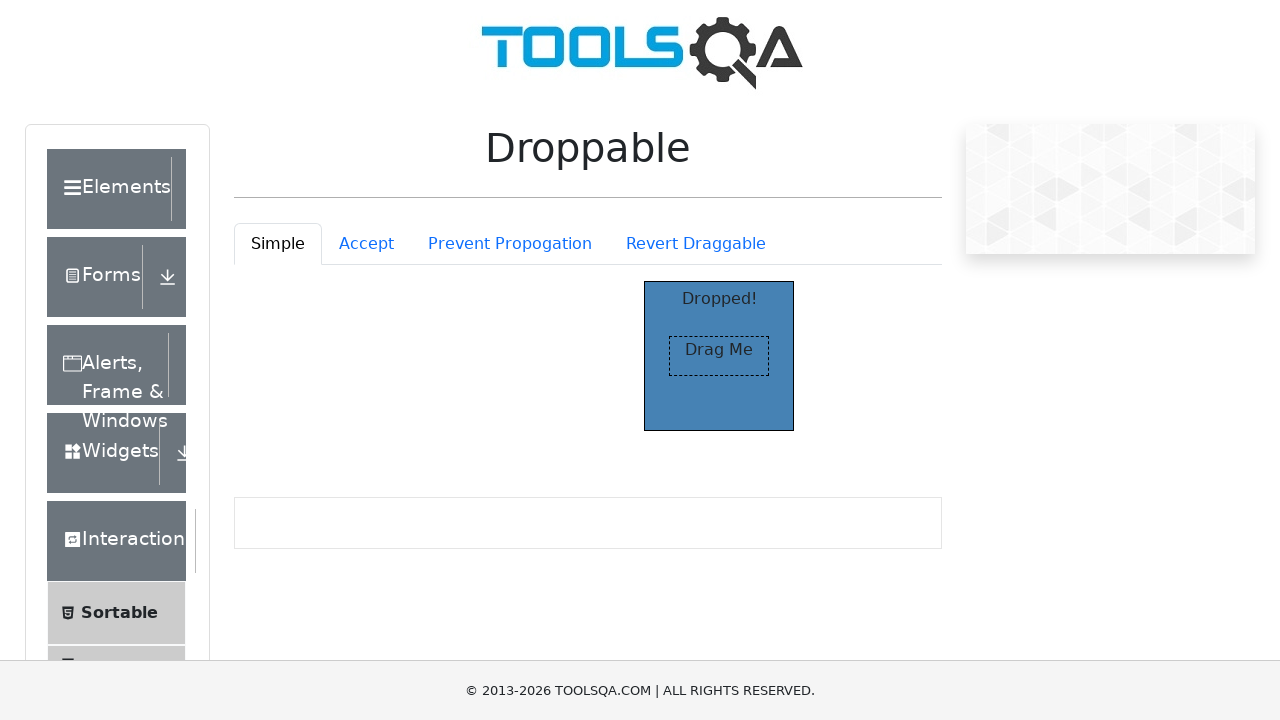

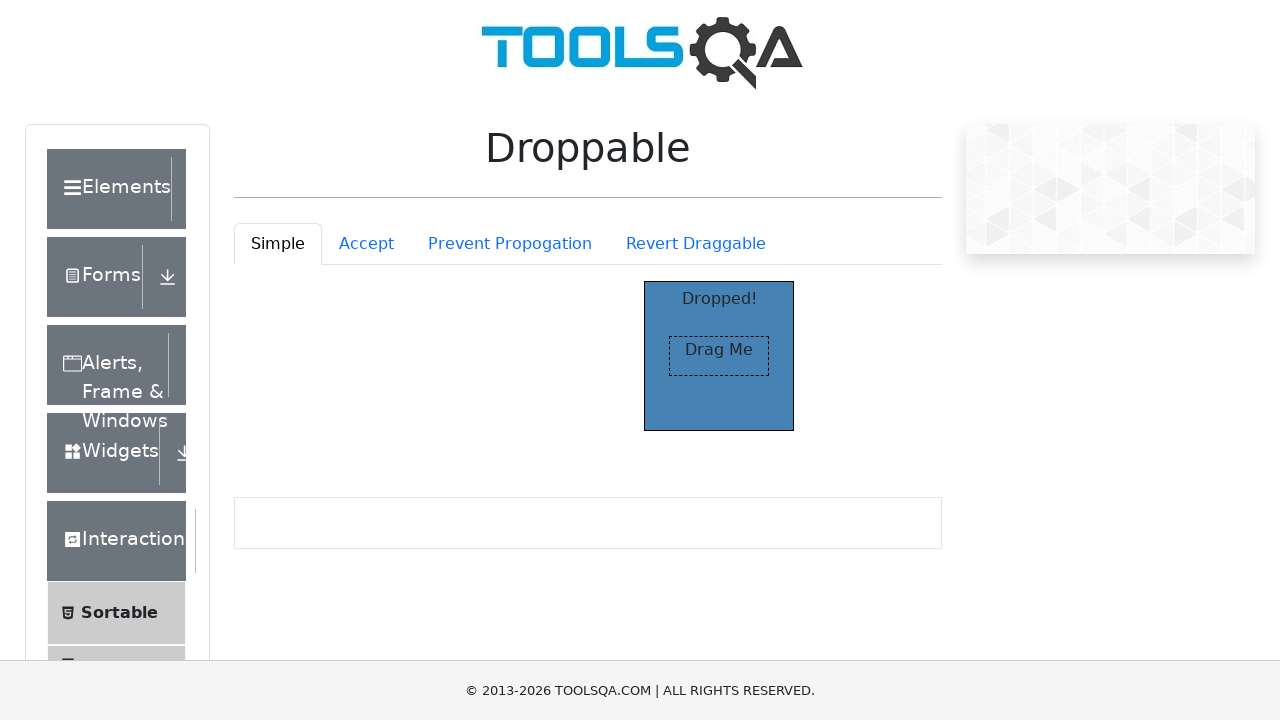